Tests dropdown selection functionality by selecting a birth date (year 2000, January, day 10) using different selection methods (by index, by value, and by visible text)

Starting URL: https://testcenter.techproeducation.com/index.php?page=dropdown

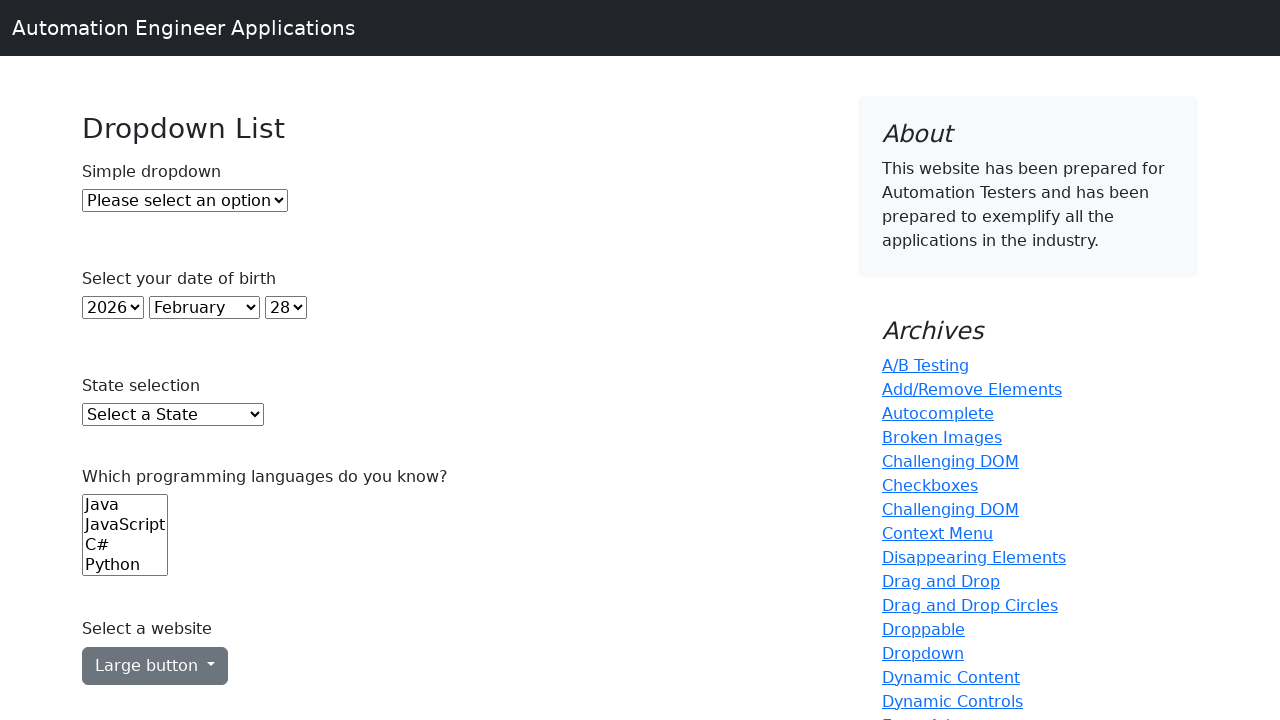

Selected year 2000 from year dropdown by index 22 on select#year
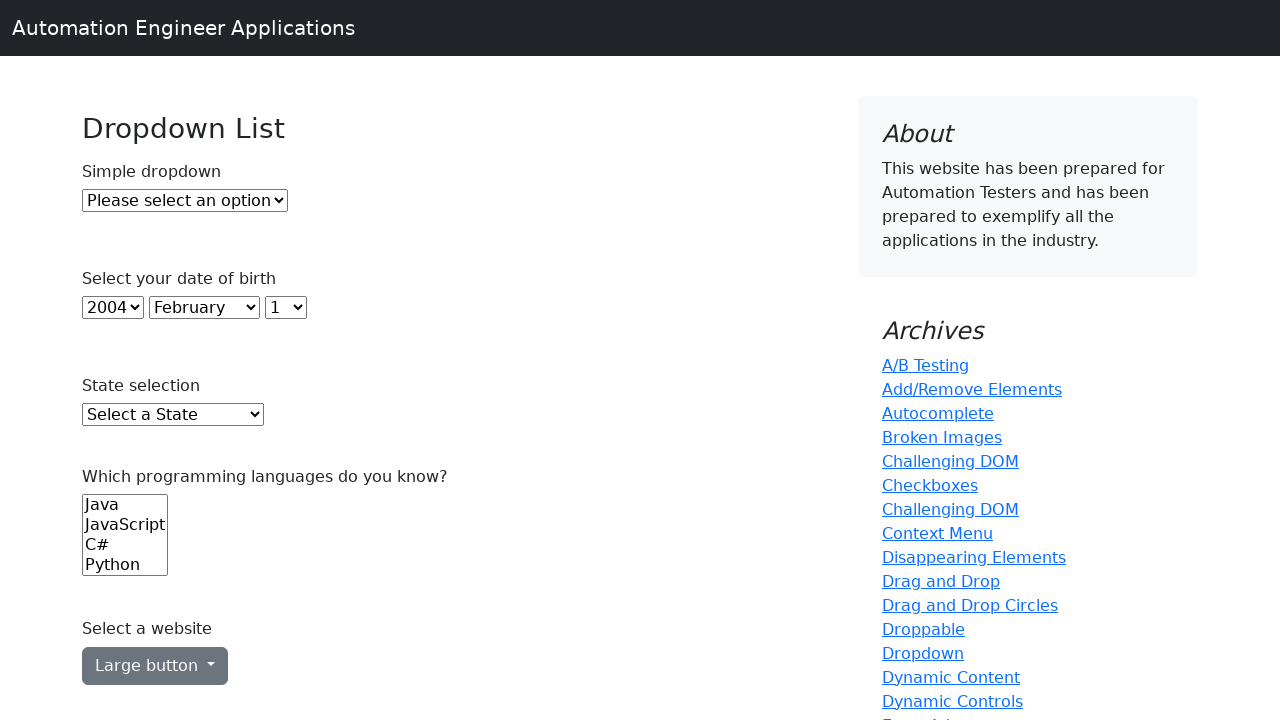

Selected January from month dropdown by value '0' on select#month
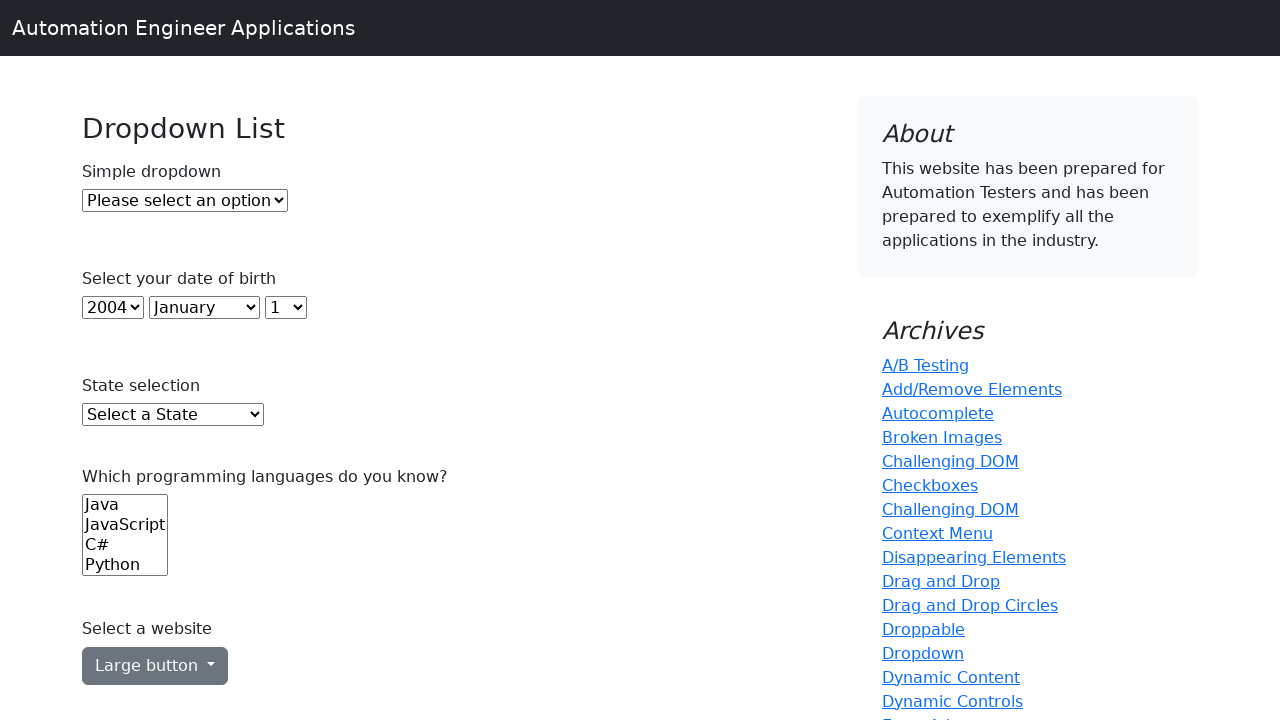

Selected day 10 from day dropdown by visible text on select#day
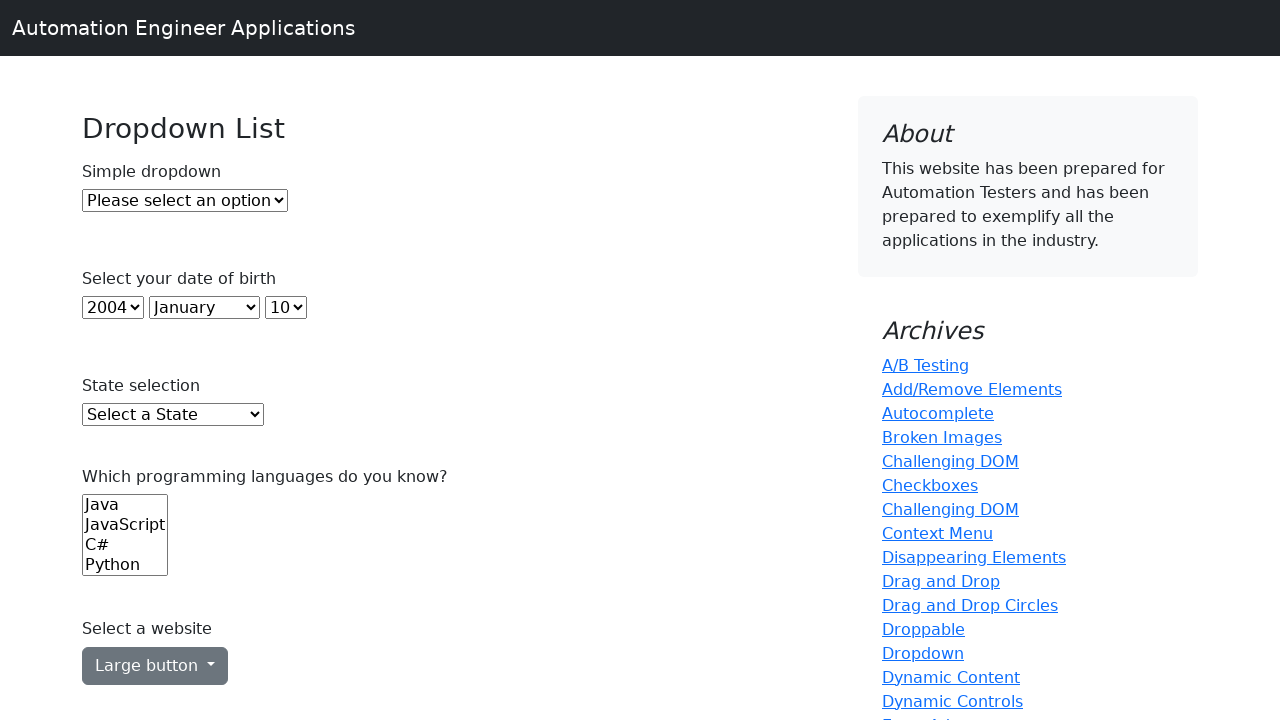

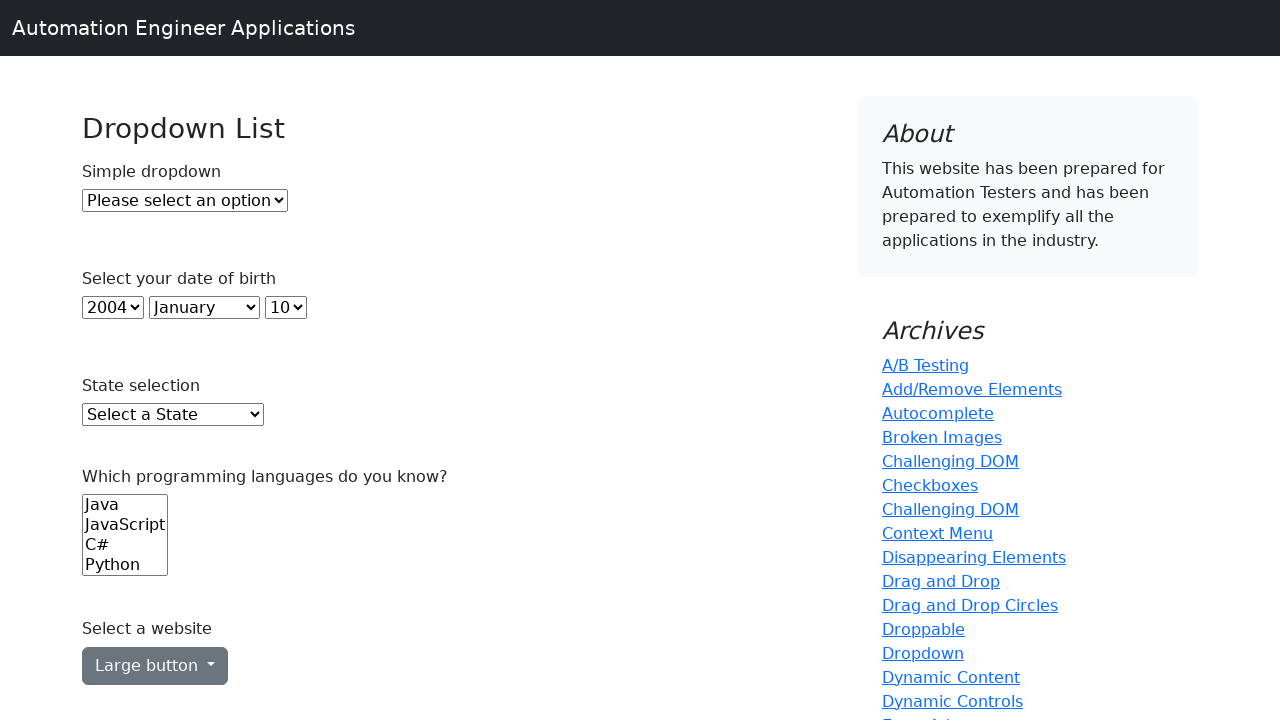